Navigates to the Mine Network website homepage and verifies the page loads successfully.

Starting URL: https://www.mine.network/

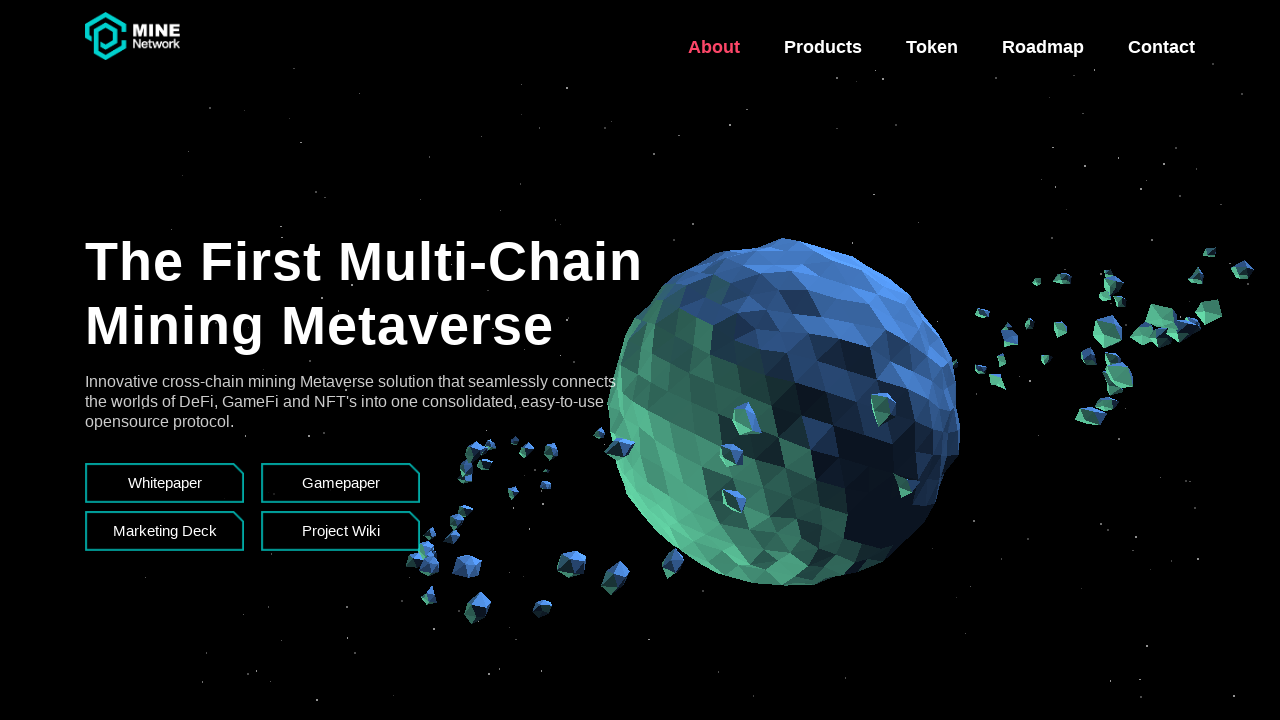

Waited for page DOM to be fully loaded
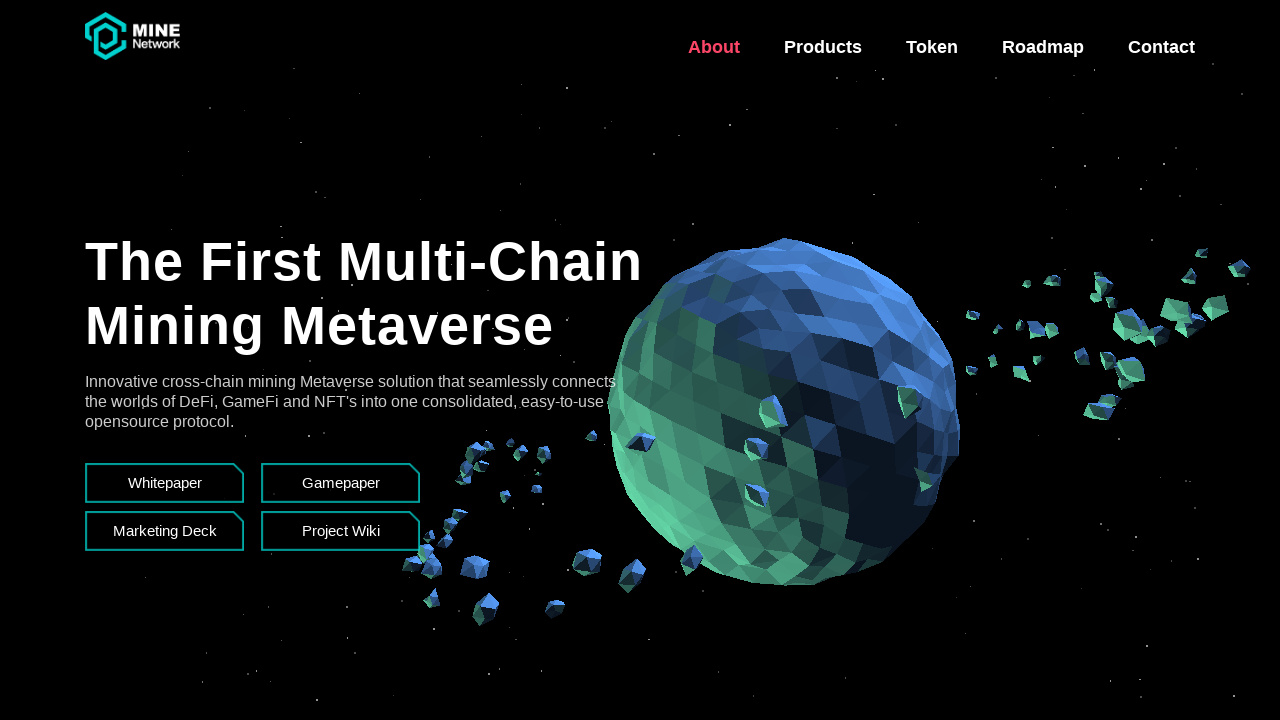

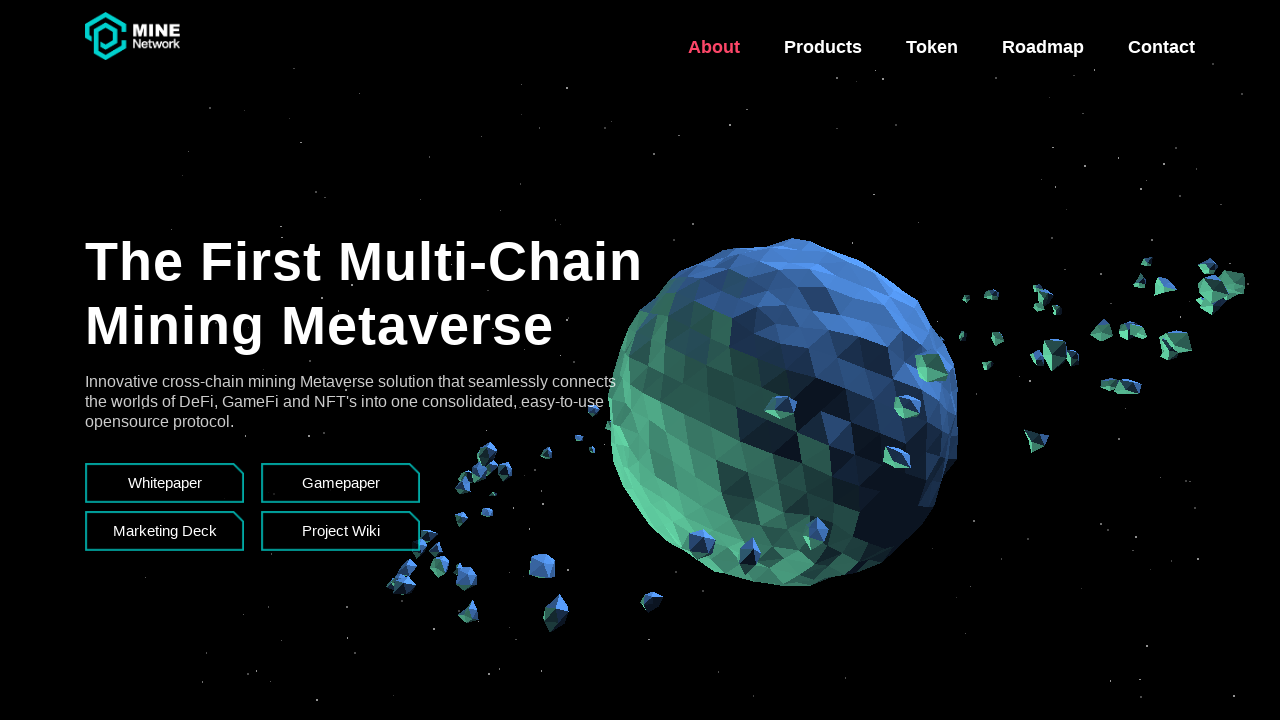